Tests child window handling by clicking a link that opens a new tab, verifying content on the new tab is visible, then filling a field on the original page to confirm it's still accessible.

Starting URL: https://rahulshettyacademy.com/loginpagePractise/

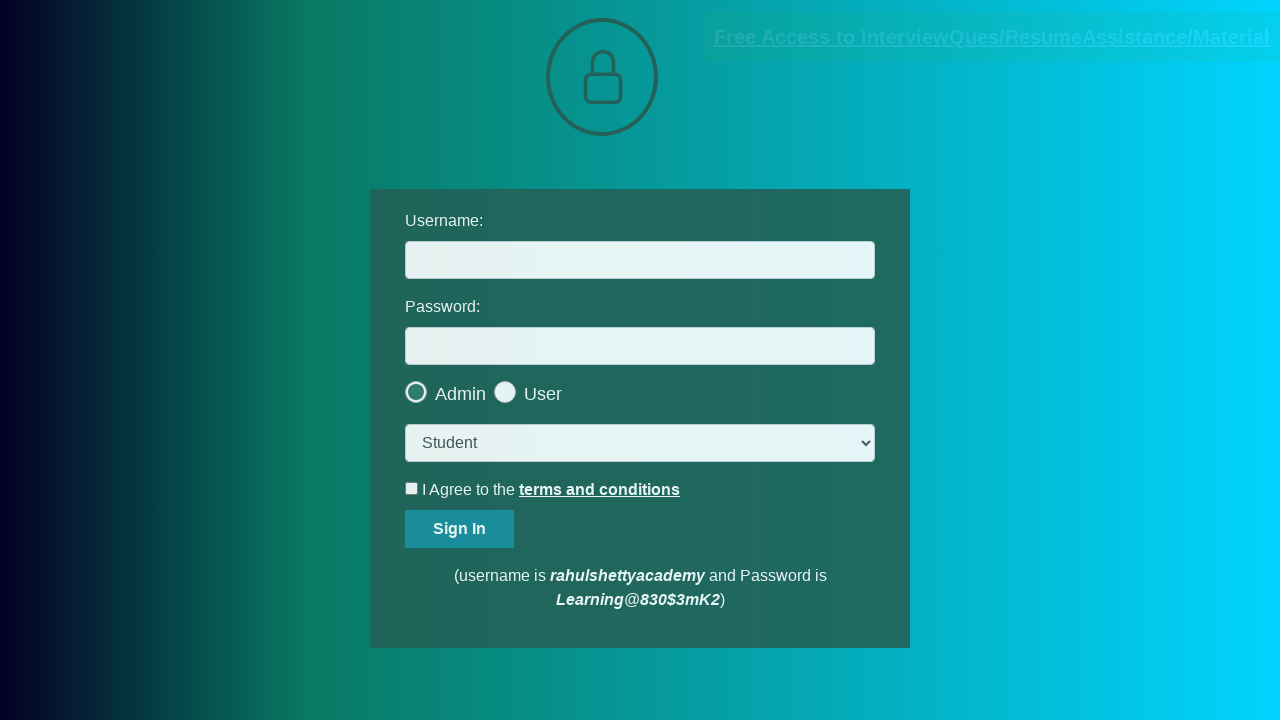

Clicked blinking text link to open new tab at (992, 37) on .blinkingText >> nth=0
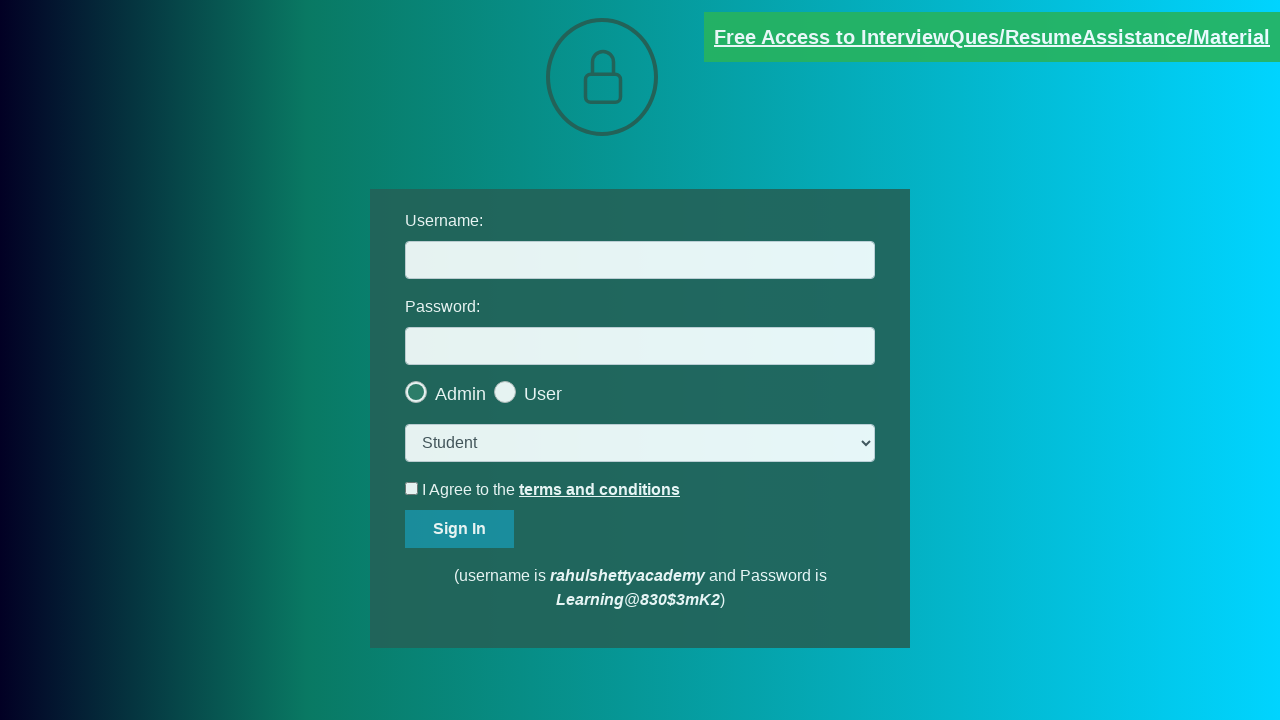

Child window/tab opened and captured
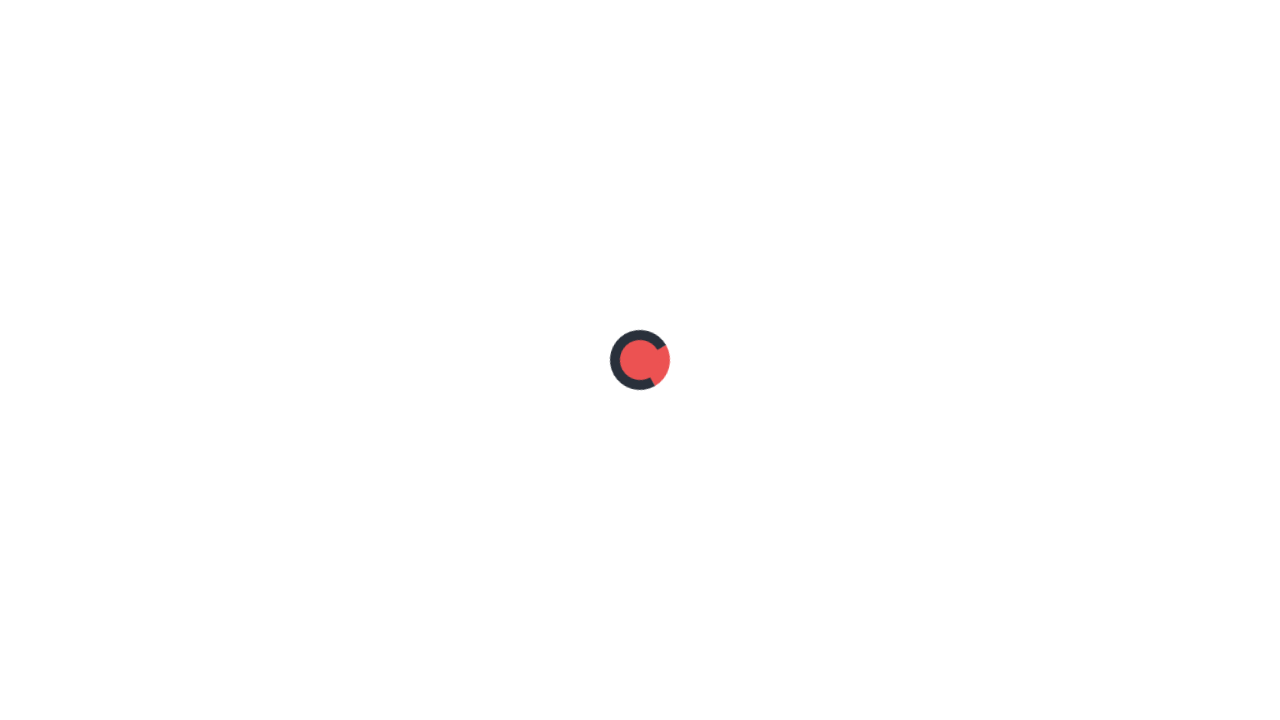

Waited for 'Documents request' text to load on child page
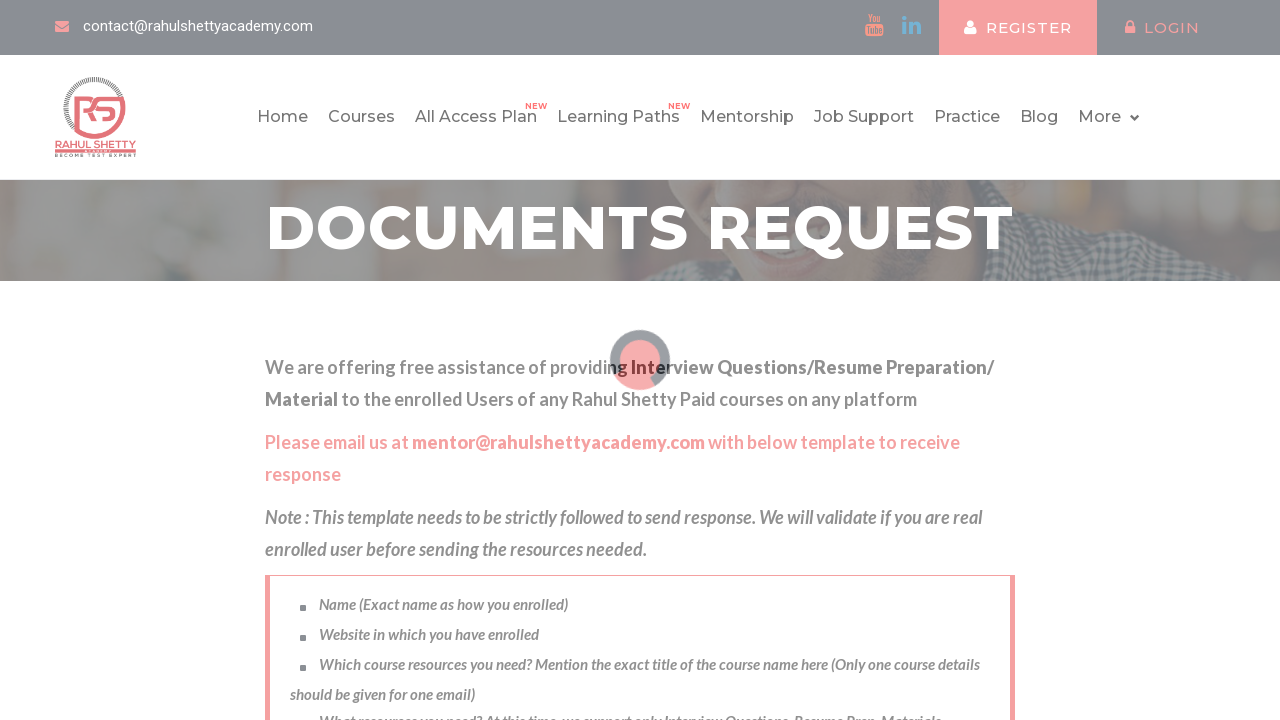

Verified 'Documents request' text is visible on child page
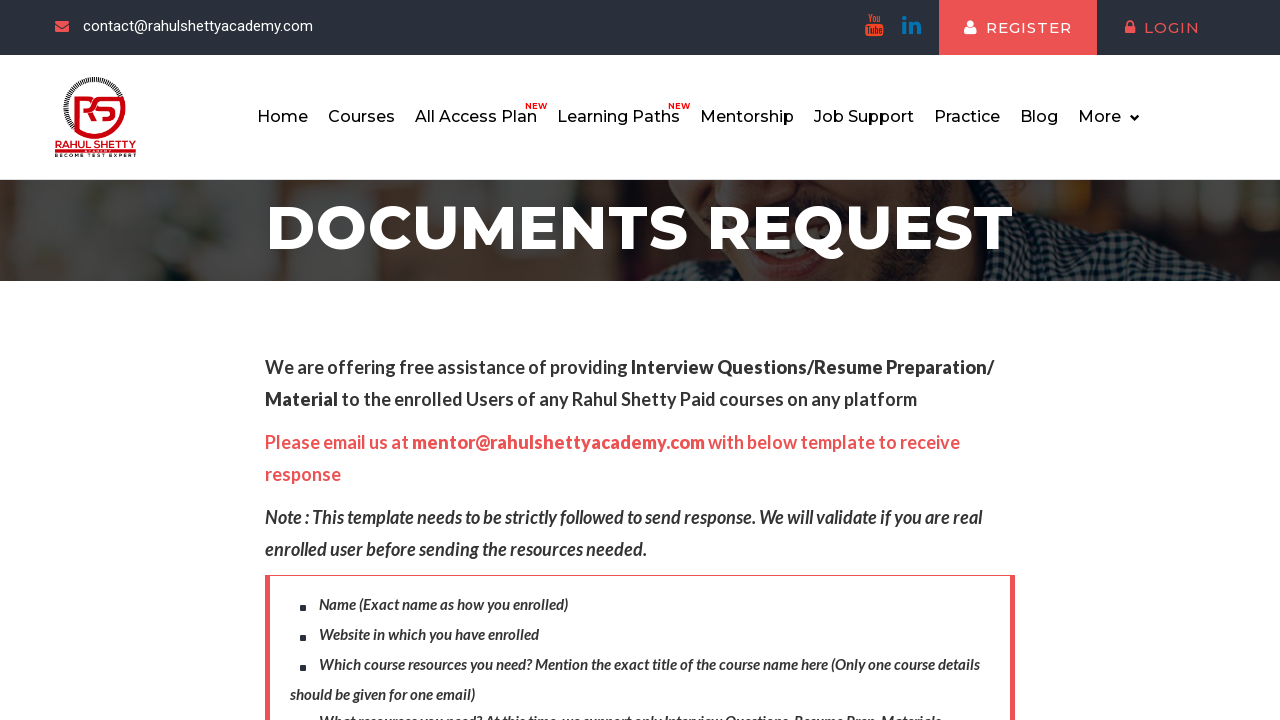

Filled username field on original page with 'TestUser123' on [name='username']
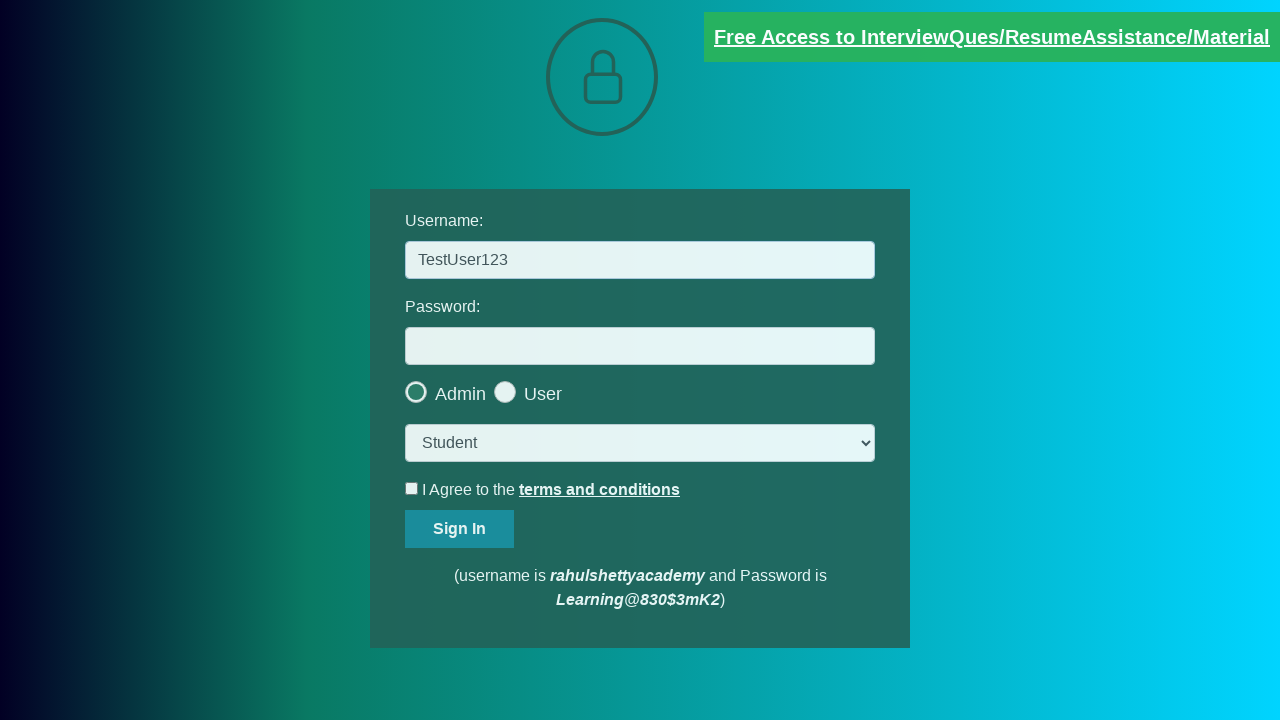

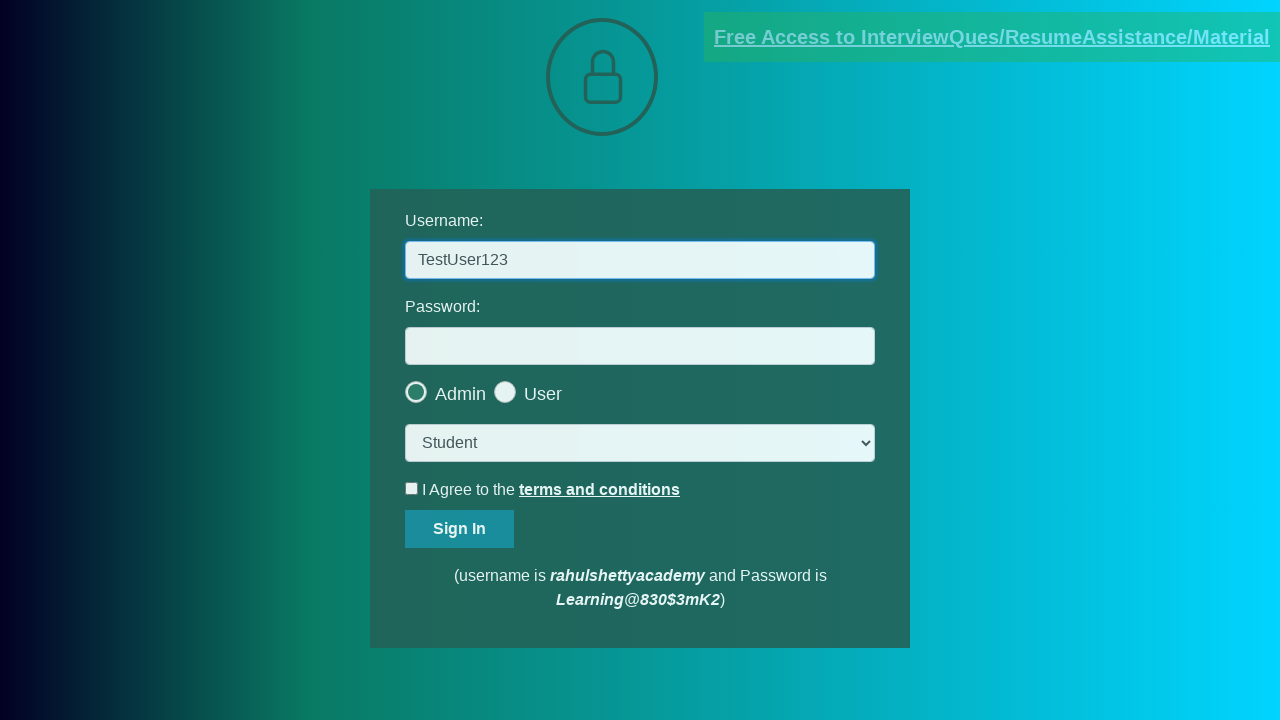